Tests that the Org User Event page is embeddable by verifying calendar navigation controls are visible

Starting URL: https://i.cal.com/peer/meet/embed

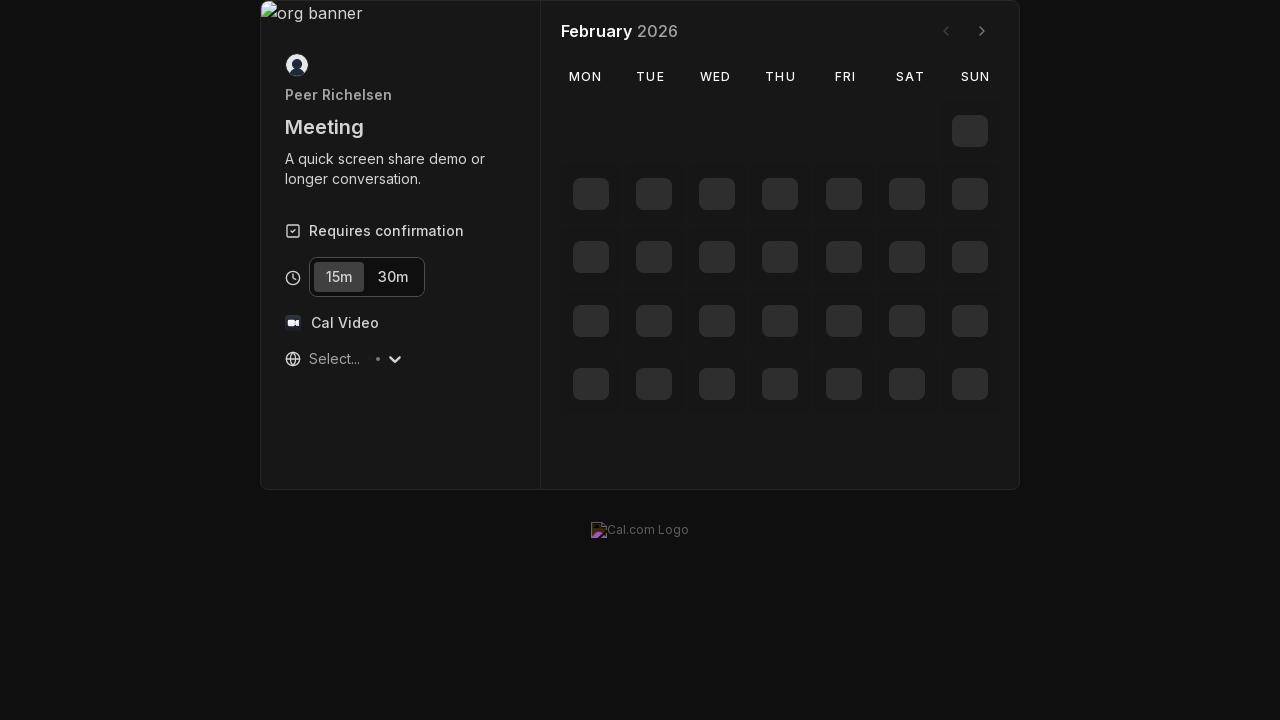

Decrement month button is visible
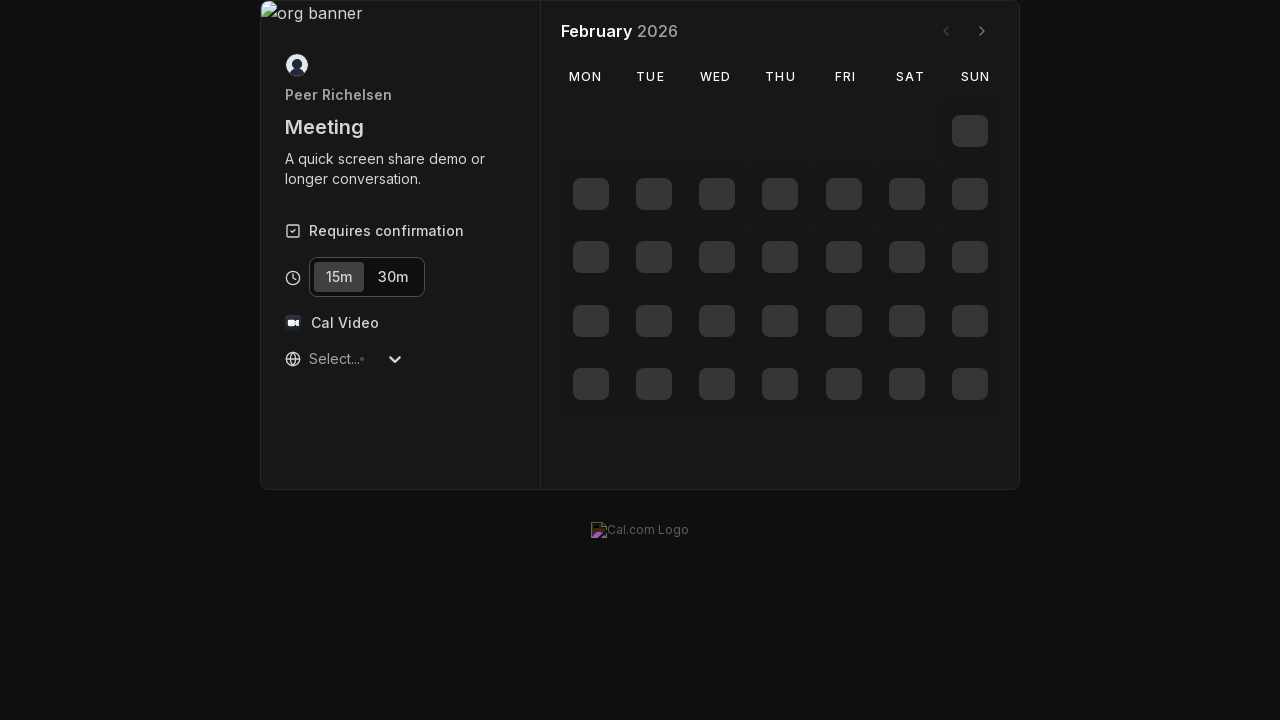

Increment month button is visible
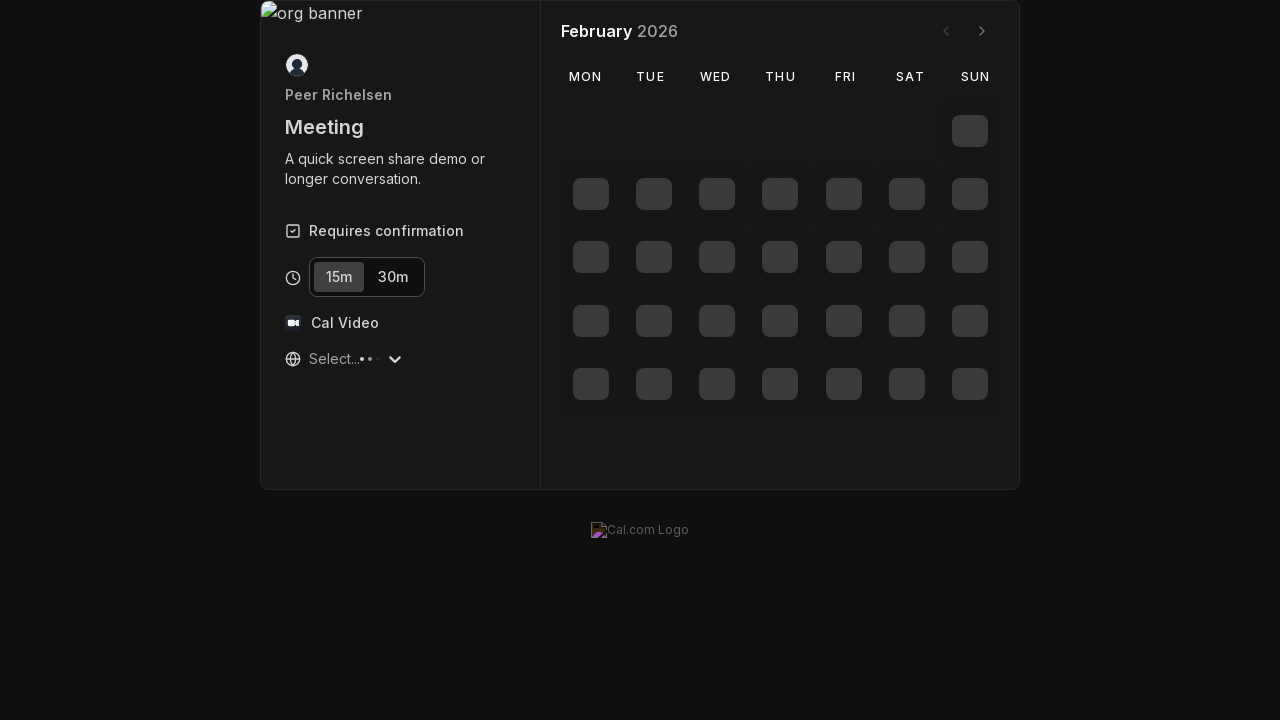

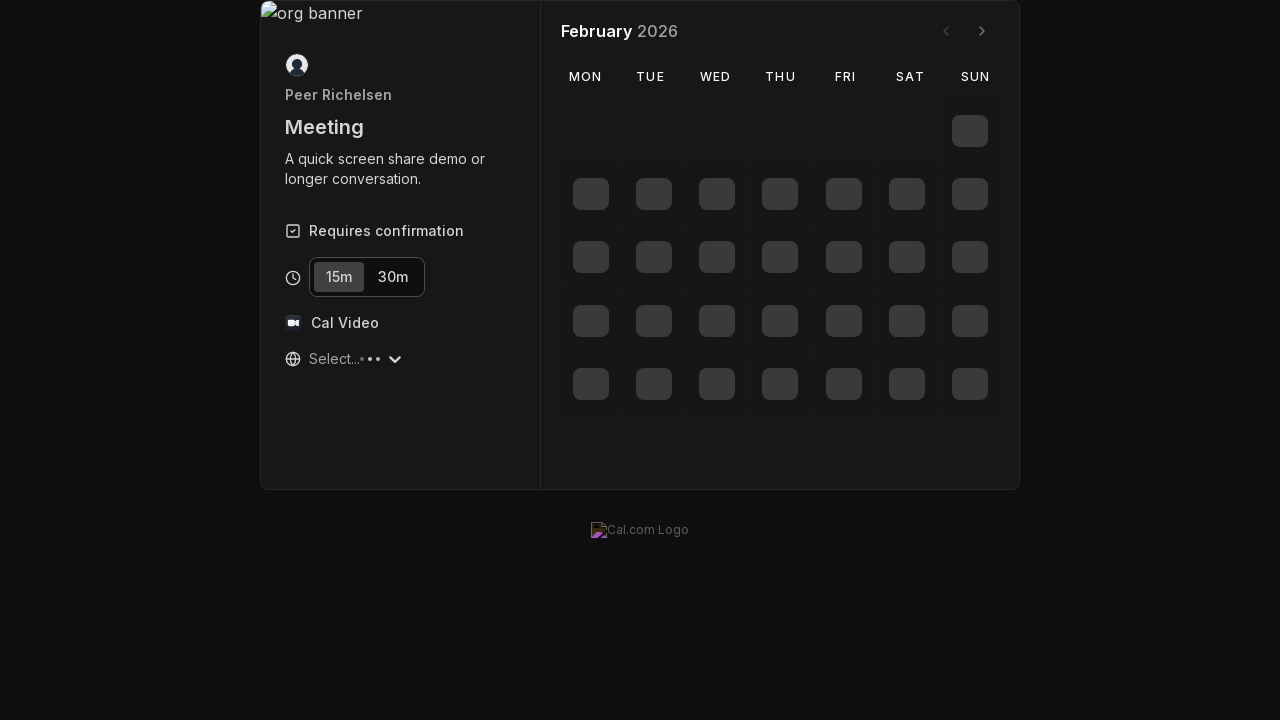